Tests that the complete all checkbox updates state when individual items are completed or cleared.

Starting URL: https://demo.playwright.dev/todomvc

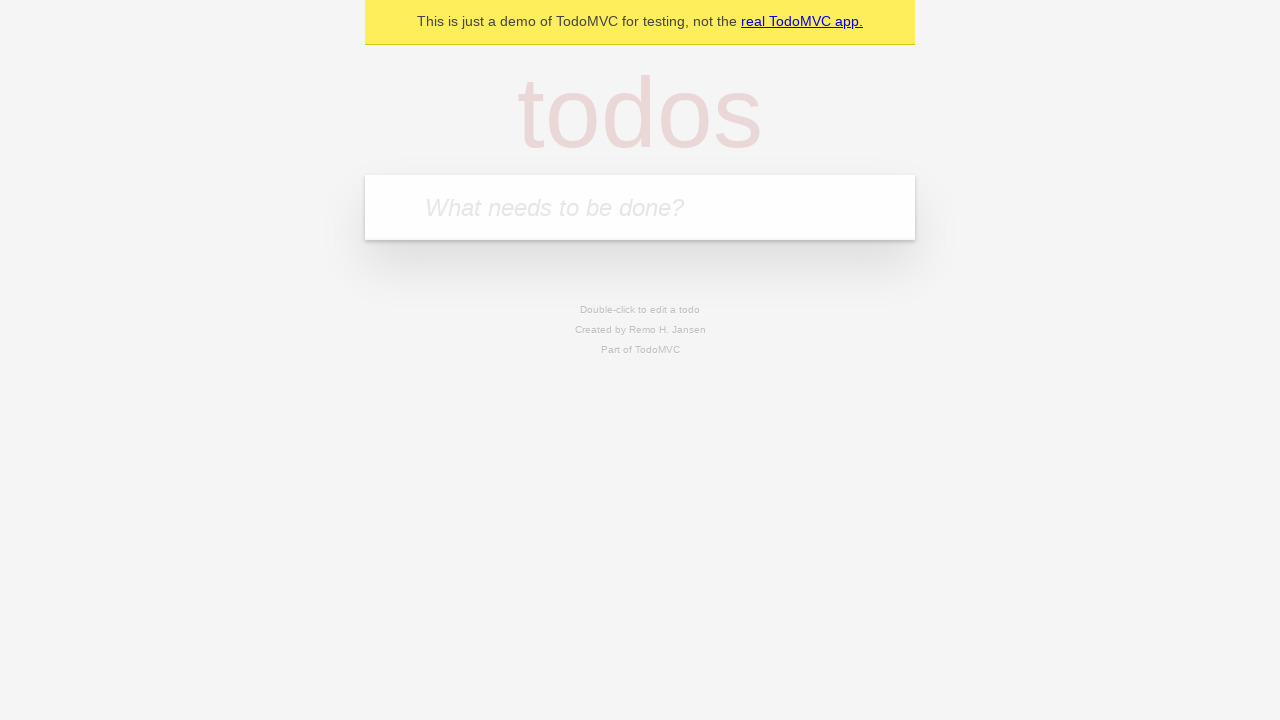

Filled input field with 'buy some cheese' on internal:attr=[placeholder="What needs to be done?"i]
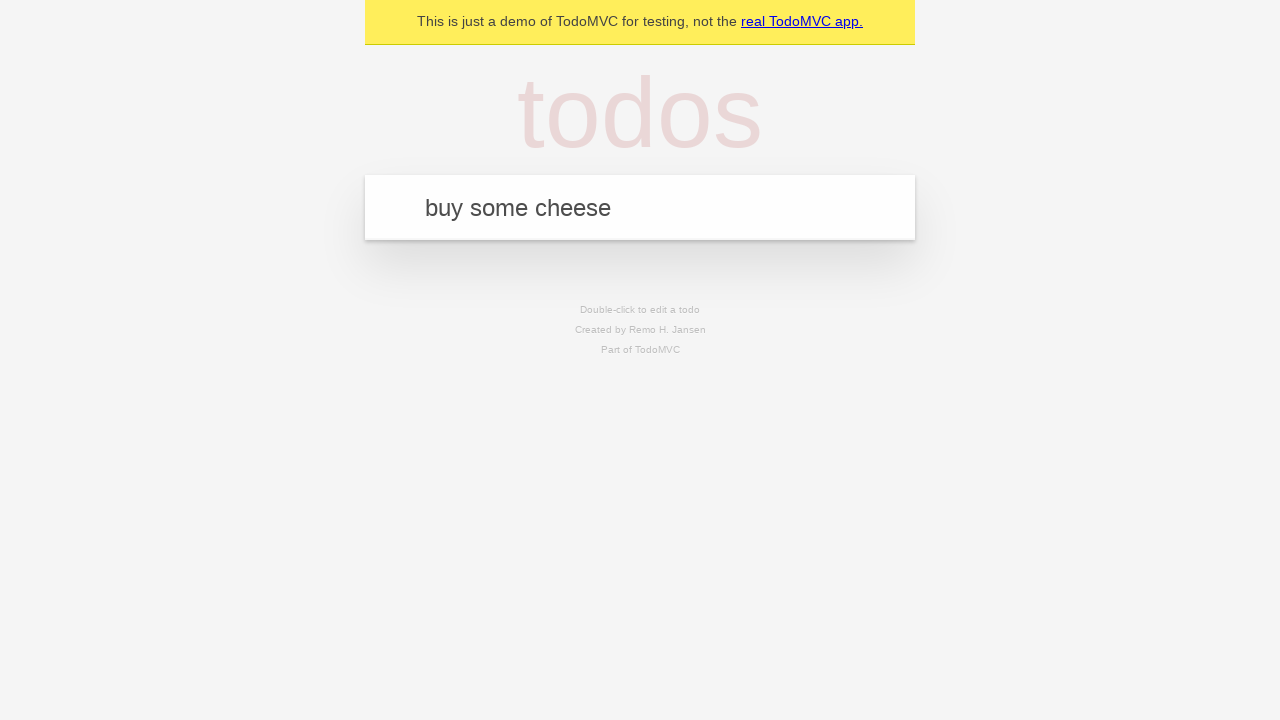

Pressed Enter to add first todo item on internal:attr=[placeholder="What needs to be done?"i]
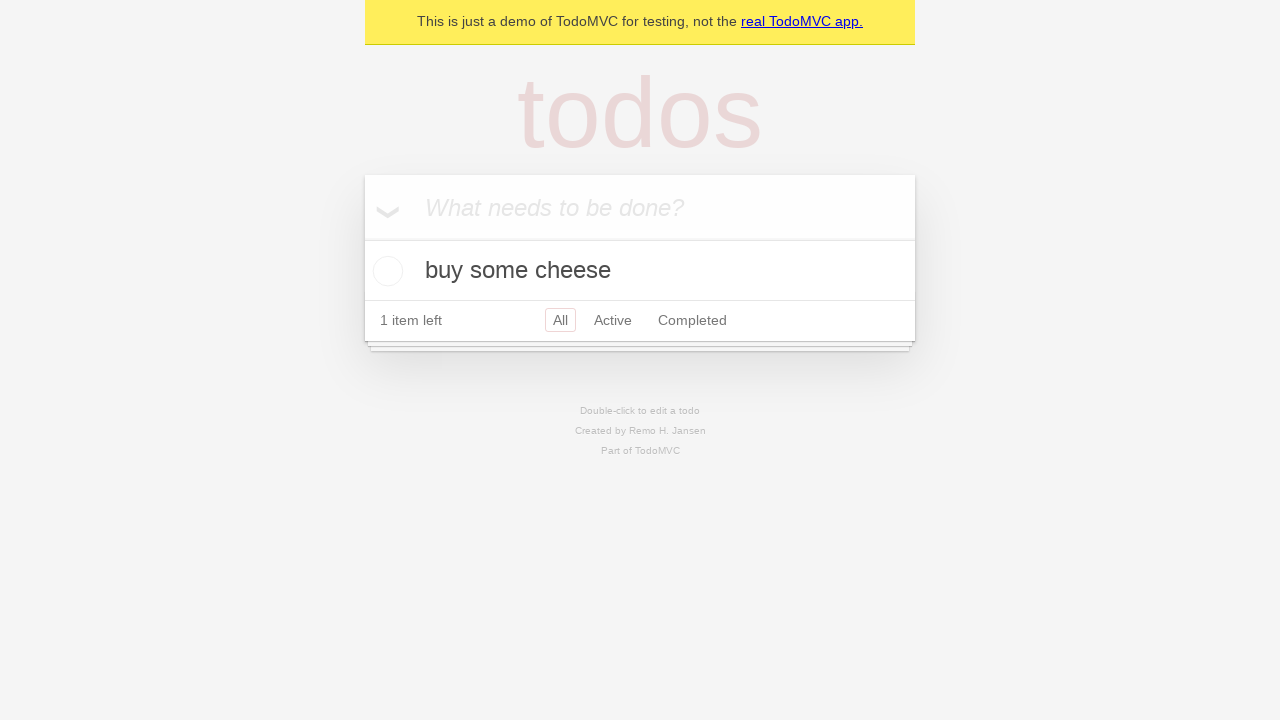

Filled input field with 'feed the cat' on internal:attr=[placeholder="What needs to be done?"i]
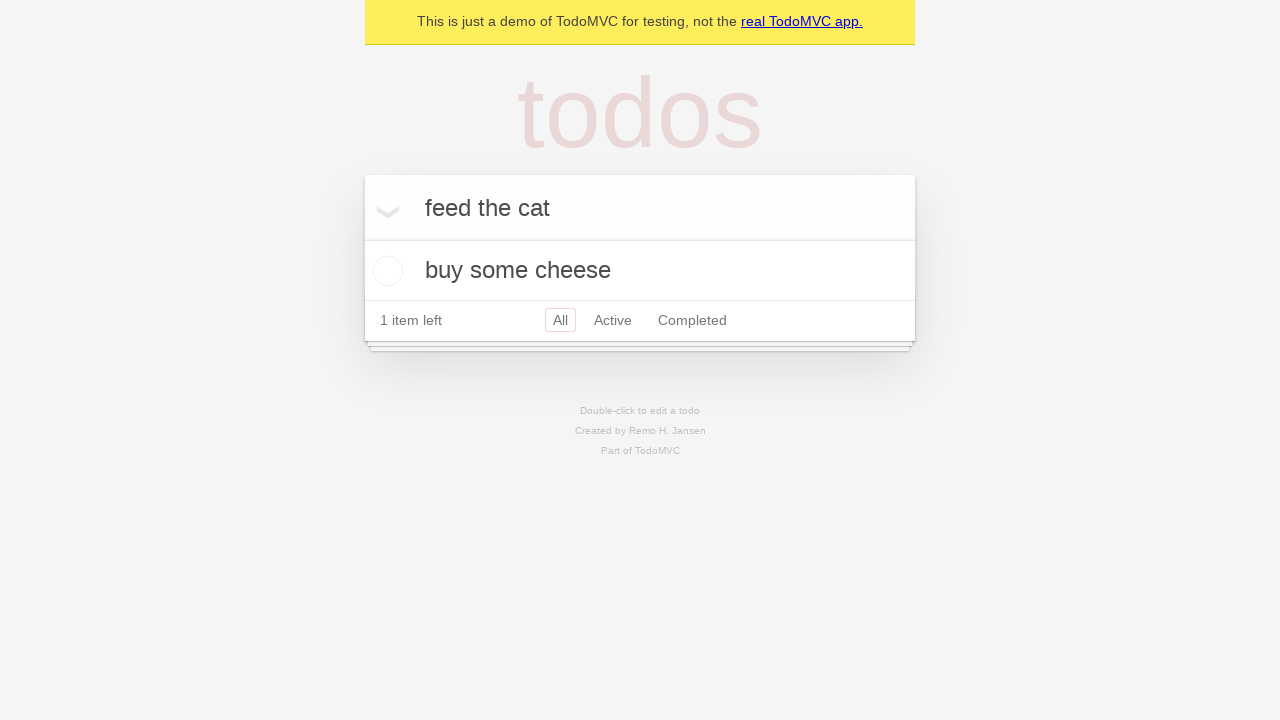

Pressed Enter to add second todo item on internal:attr=[placeholder="What needs to be done?"i]
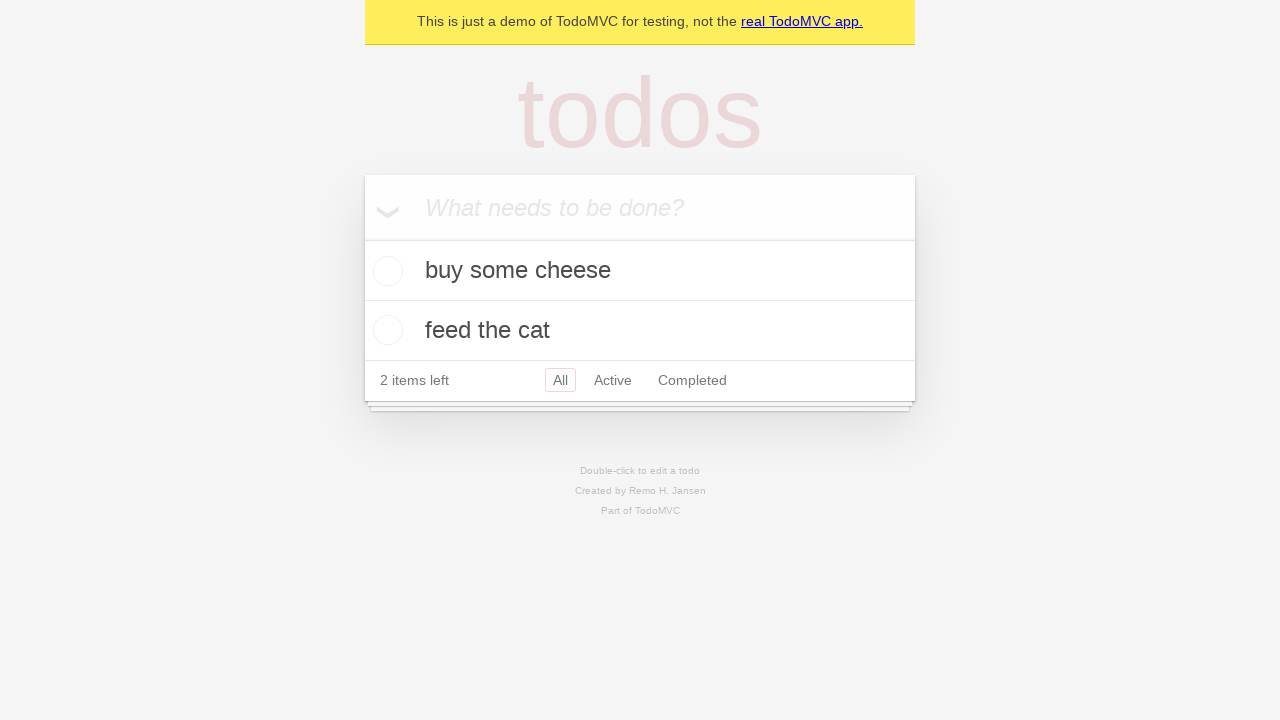

Filled input field with 'book a doctors appointment' on internal:attr=[placeholder="What needs to be done?"i]
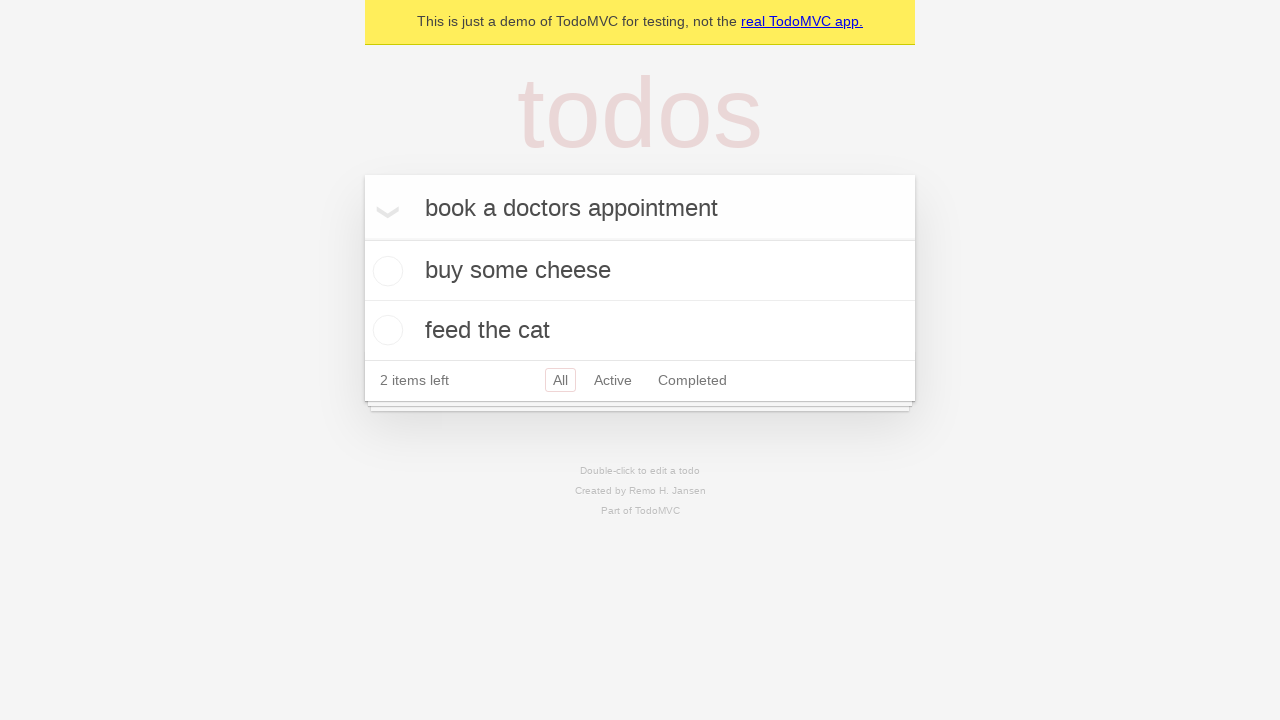

Pressed Enter to add third todo item on internal:attr=[placeholder="What needs to be done?"i]
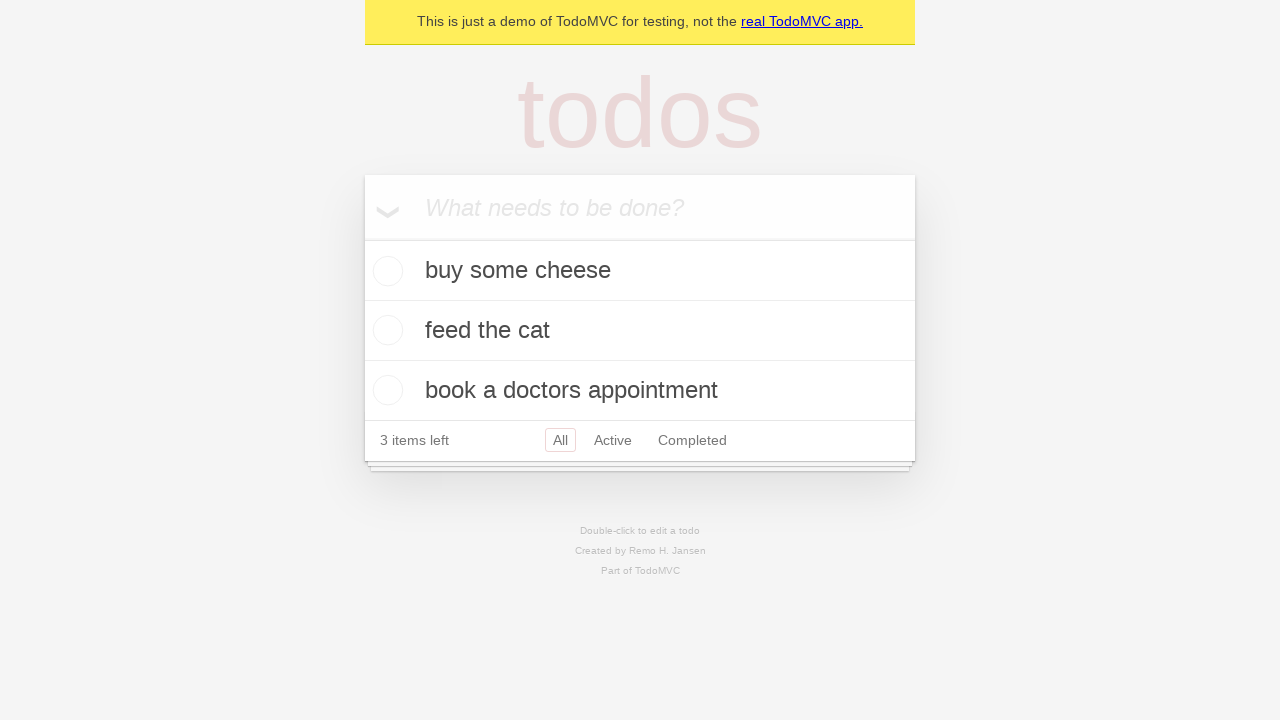

Checked 'Mark all as complete' checkbox to complete all items at (362, 238) on internal:label="Mark all as complete"i
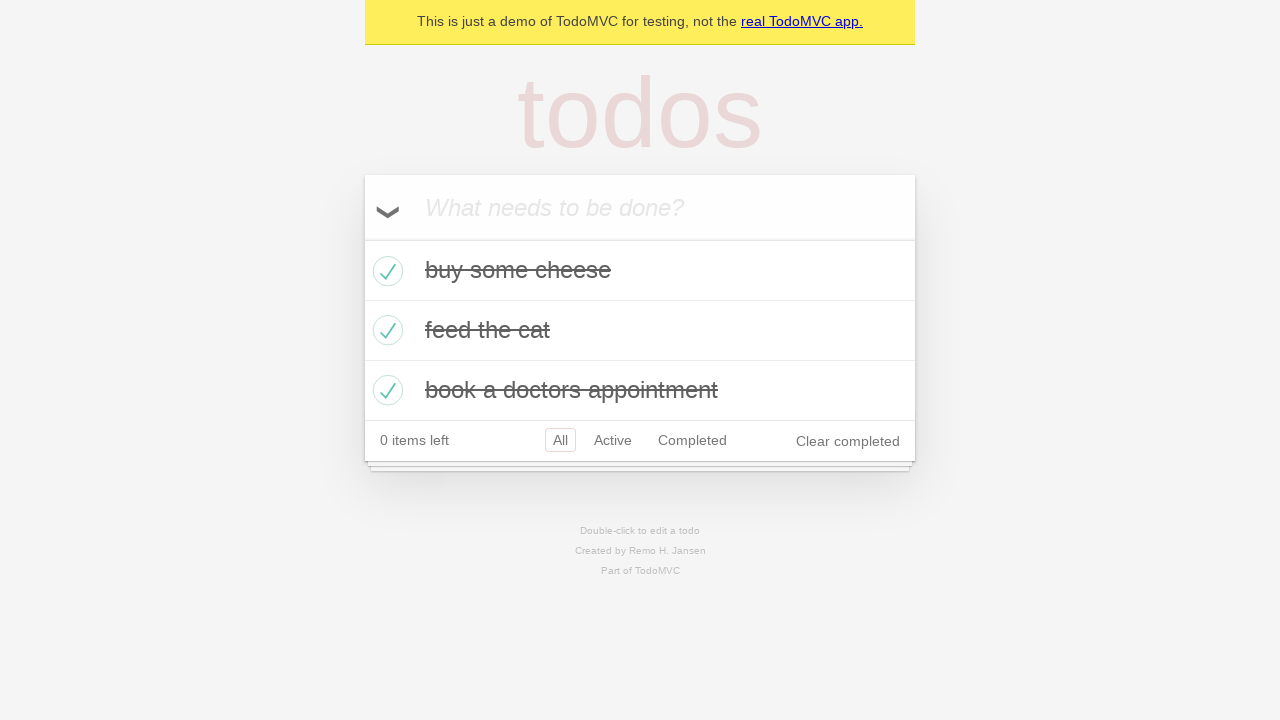

Unchecked the first todo item checkbox at (385, 271) on internal:testid=[data-testid="todo-item"s] >> nth=0 >> internal:role=checkbox
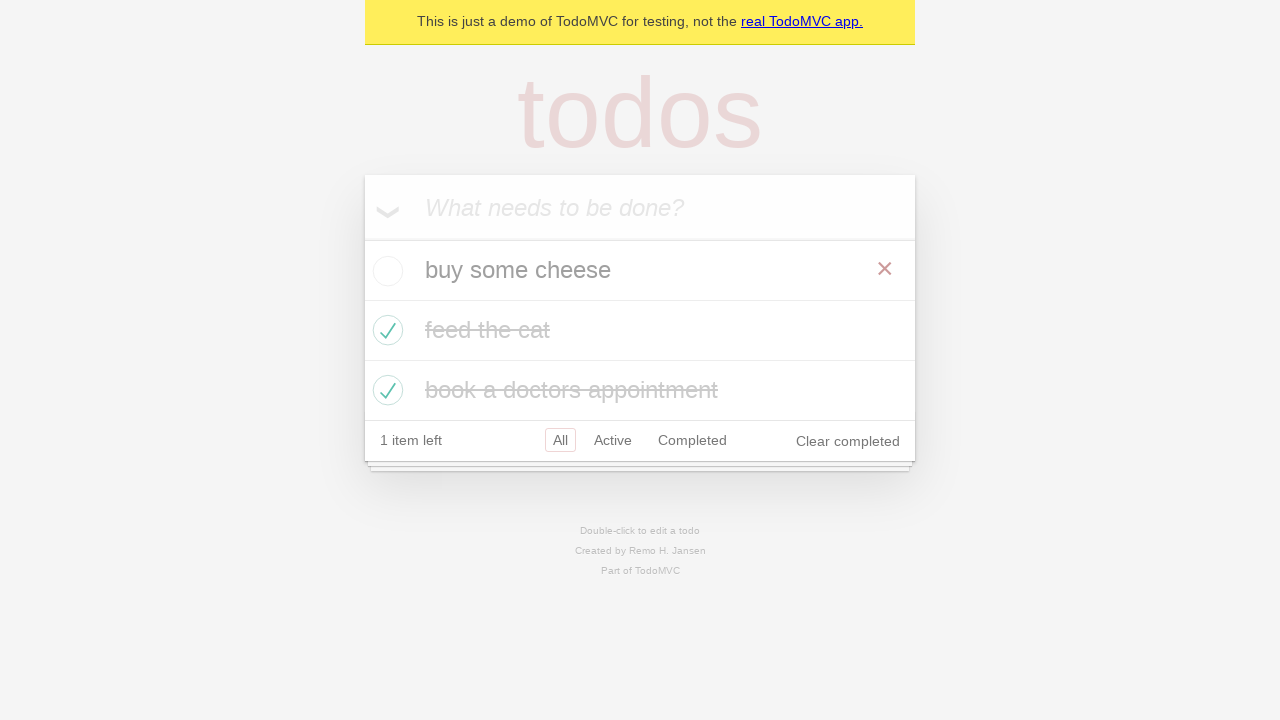

Checked the first todo item checkbox again at (385, 271) on internal:testid=[data-testid="todo-item"s] >> nth=0 >> internal:role=checkbox
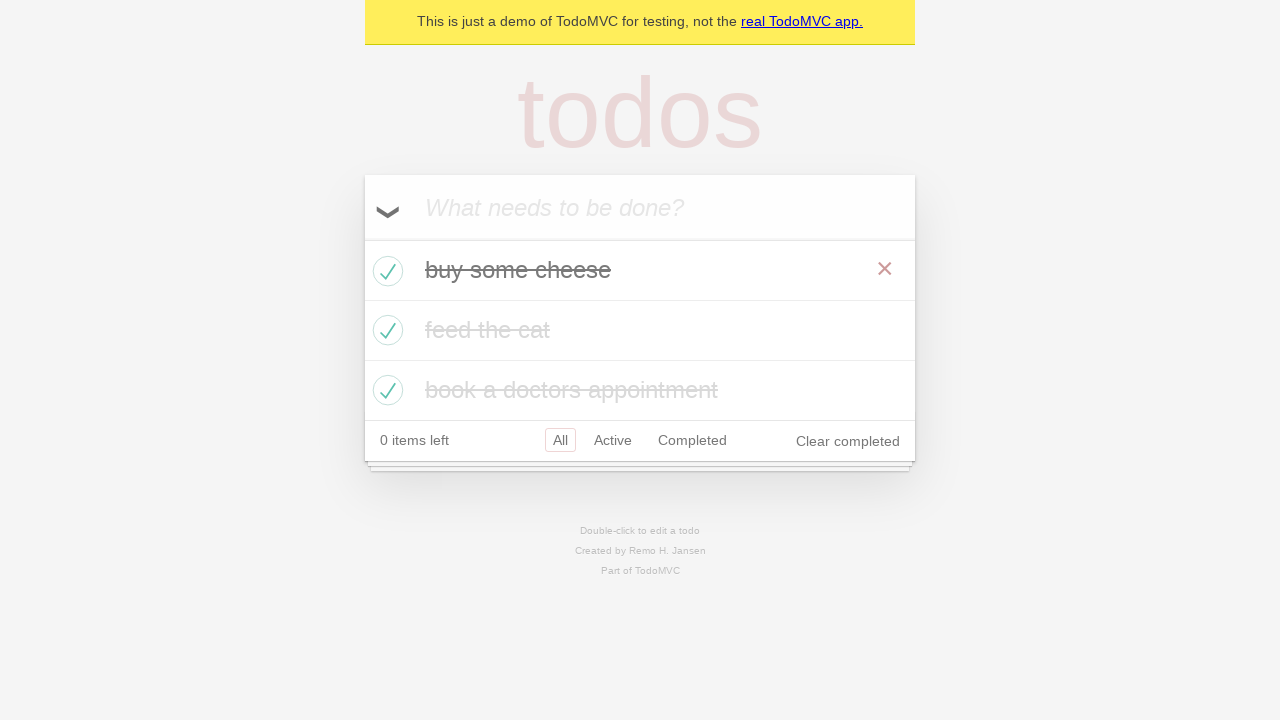

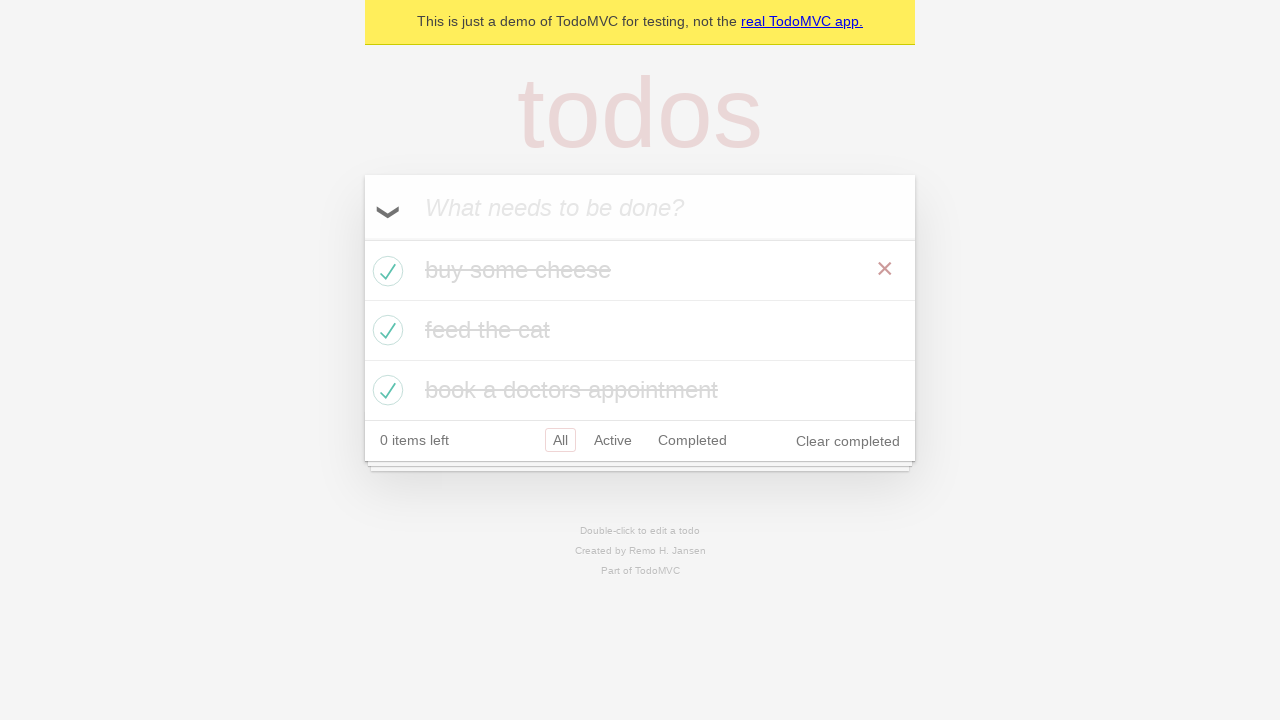